Tests navigation by waiting for the Entry Ad link to appear and clicking it

Starting URL: https://the-internet.herokuapp.com/

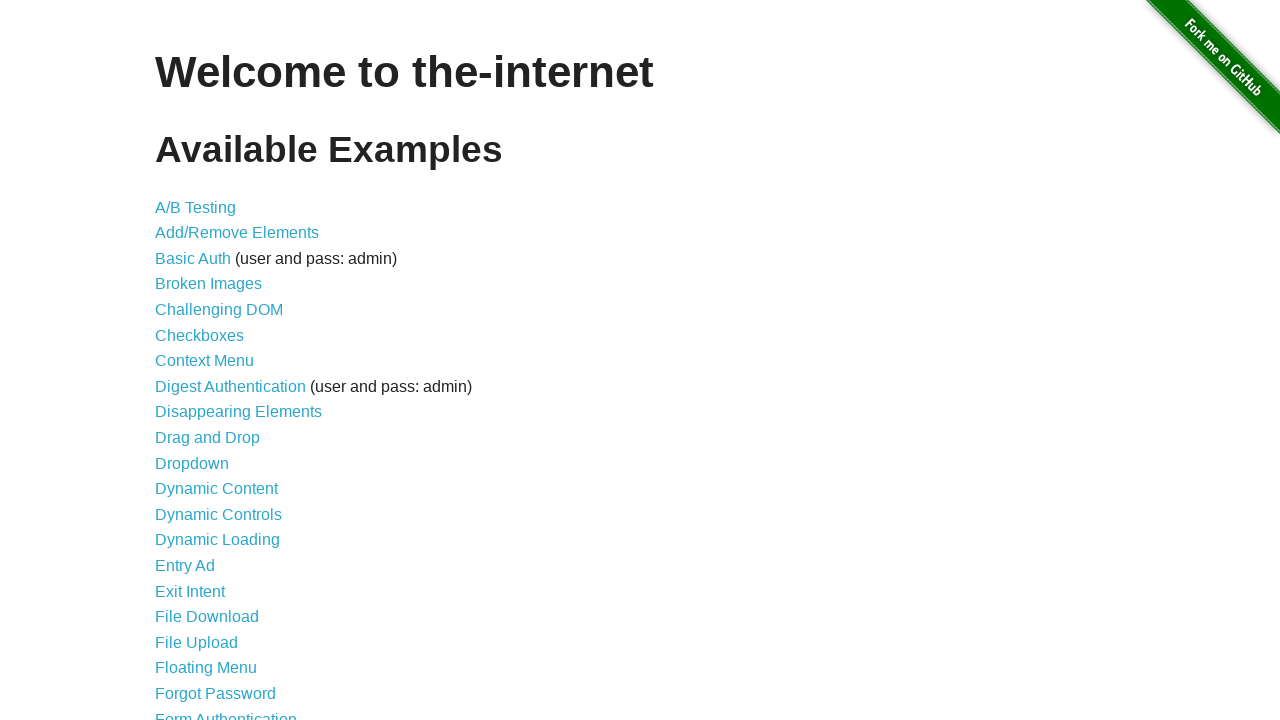

Waited for Entry Ad link to appear
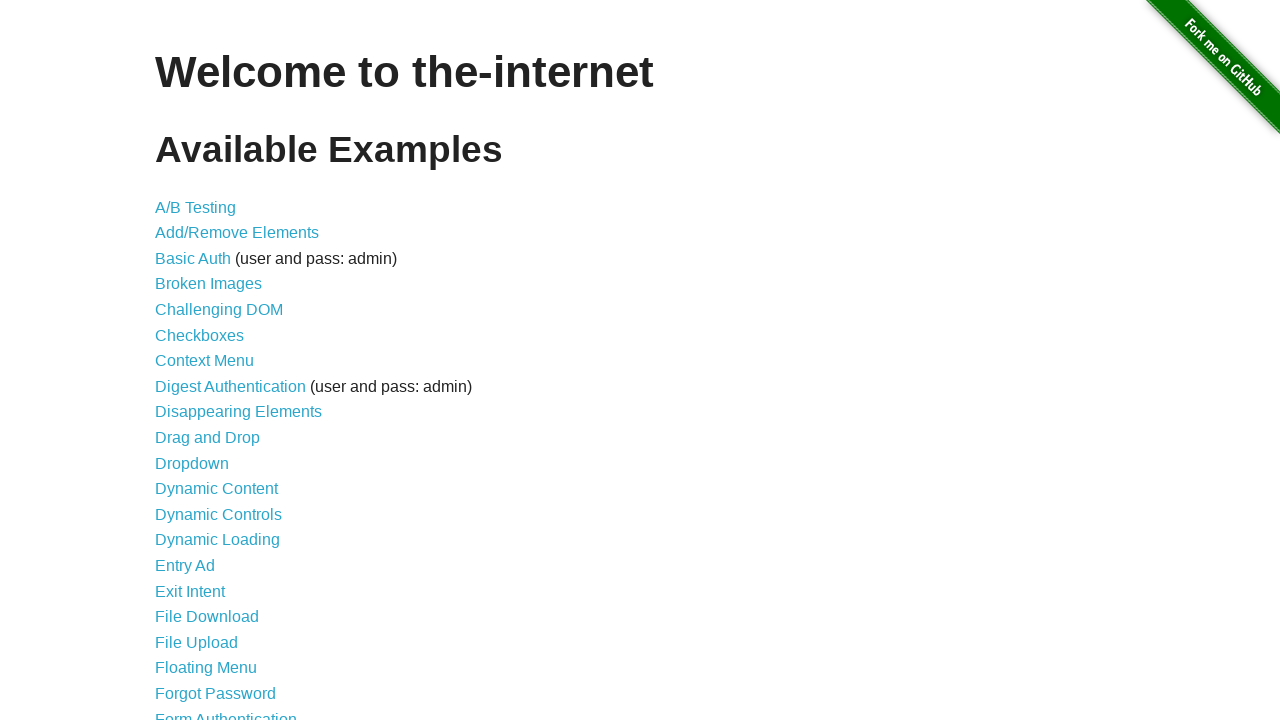

Clicked the Entry Ad link at (185, 566) on text=Entry Ad
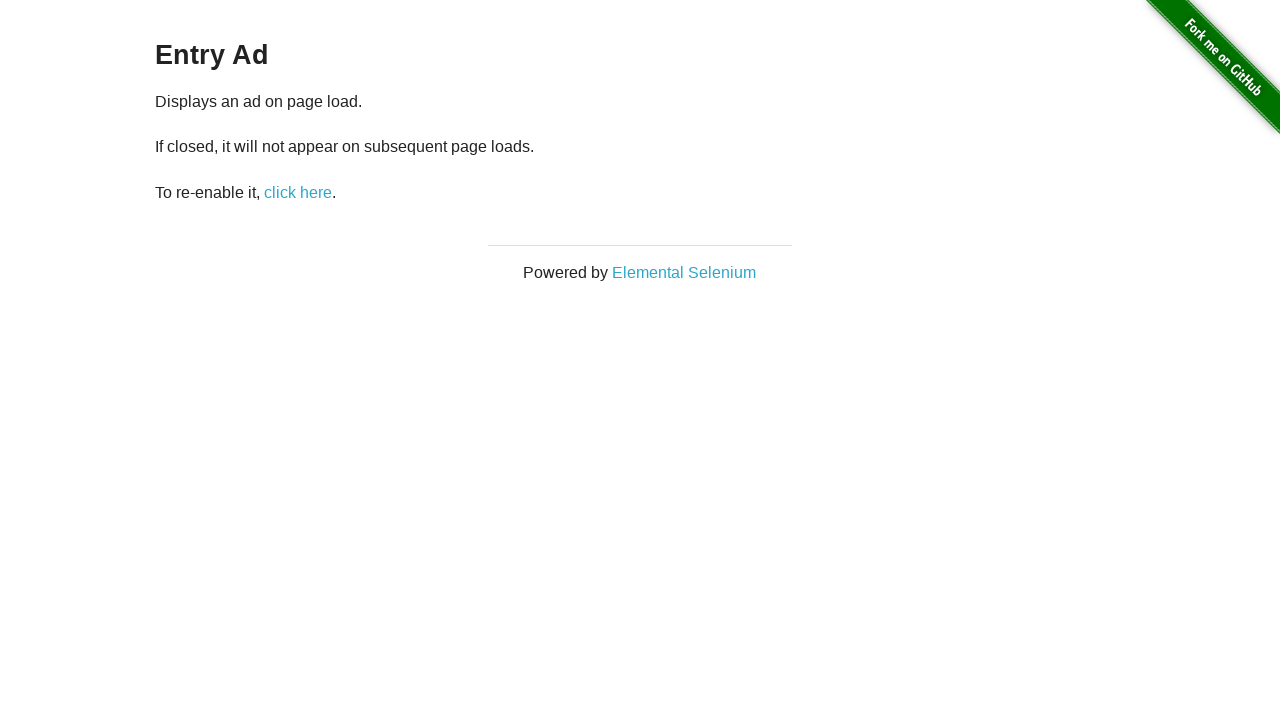

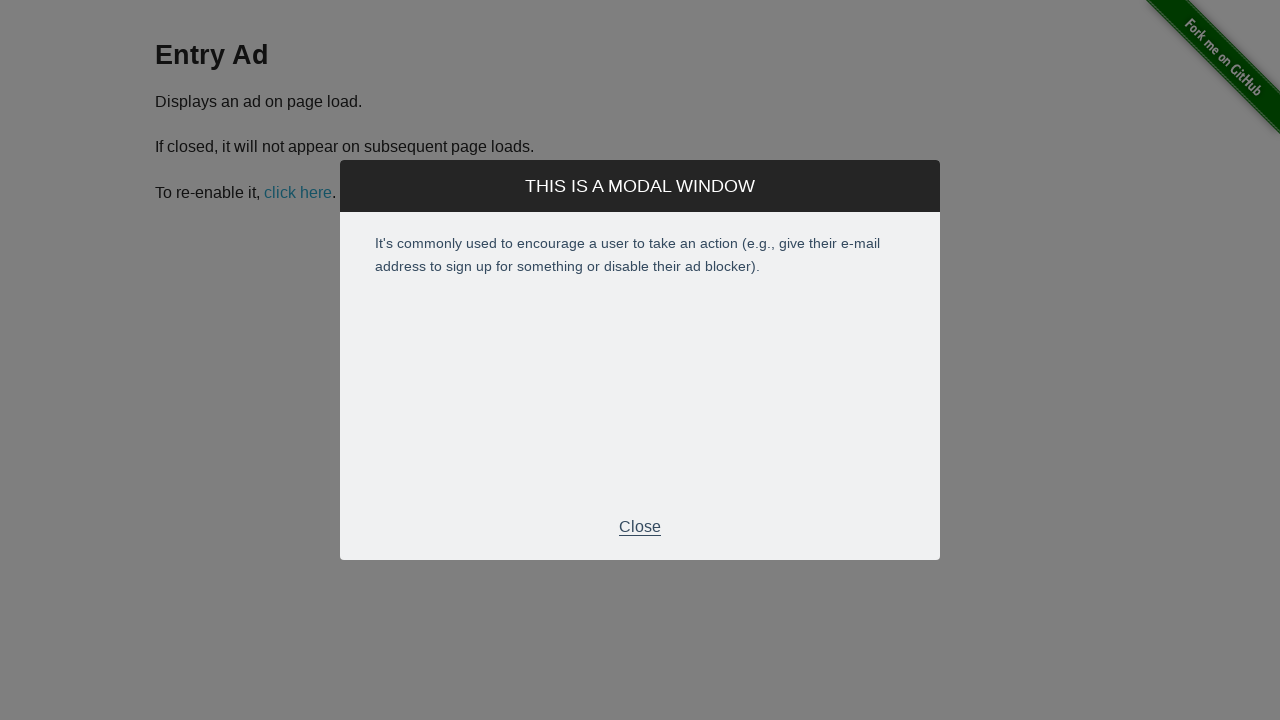